Tests double-click functionality on W3Schools tryit editor by filling a text field and double-clicking a button to copy the text

Starting URL: https://www.w3schools.com/tags/tryit.asp?filename=tryhtml5_ev_ondblclick3

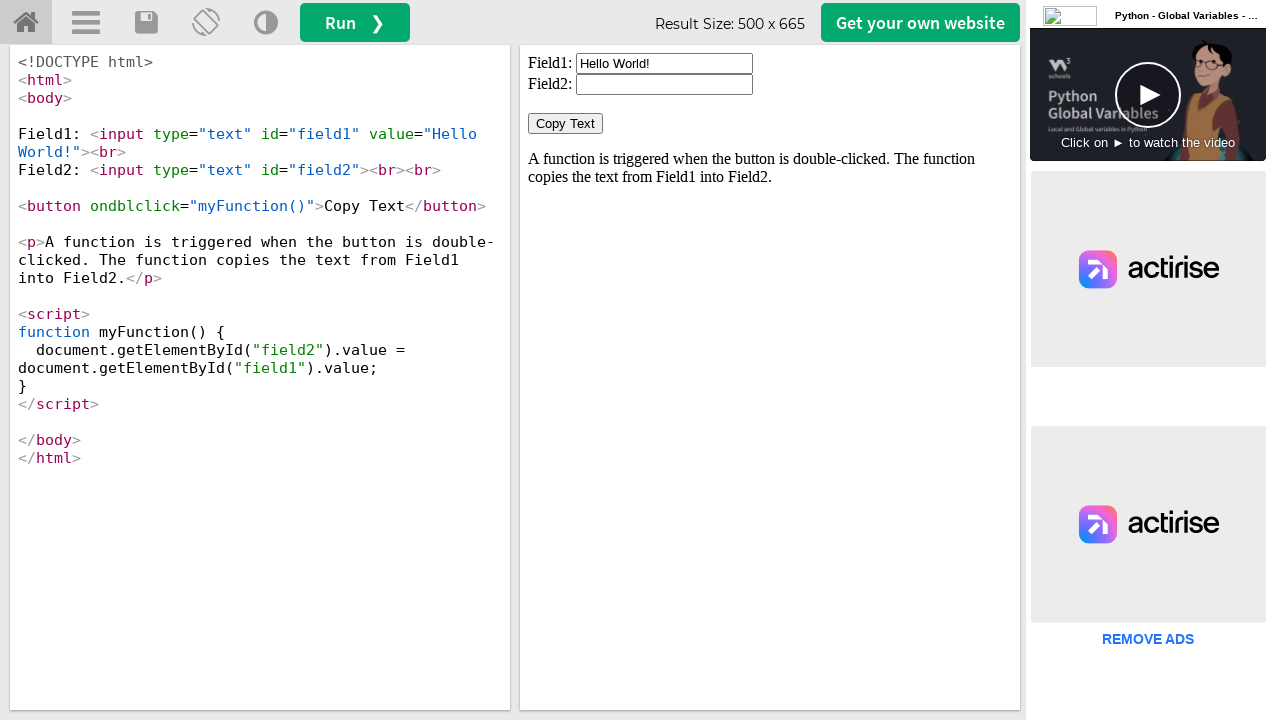

Located iframe#iframeResult containing the demo
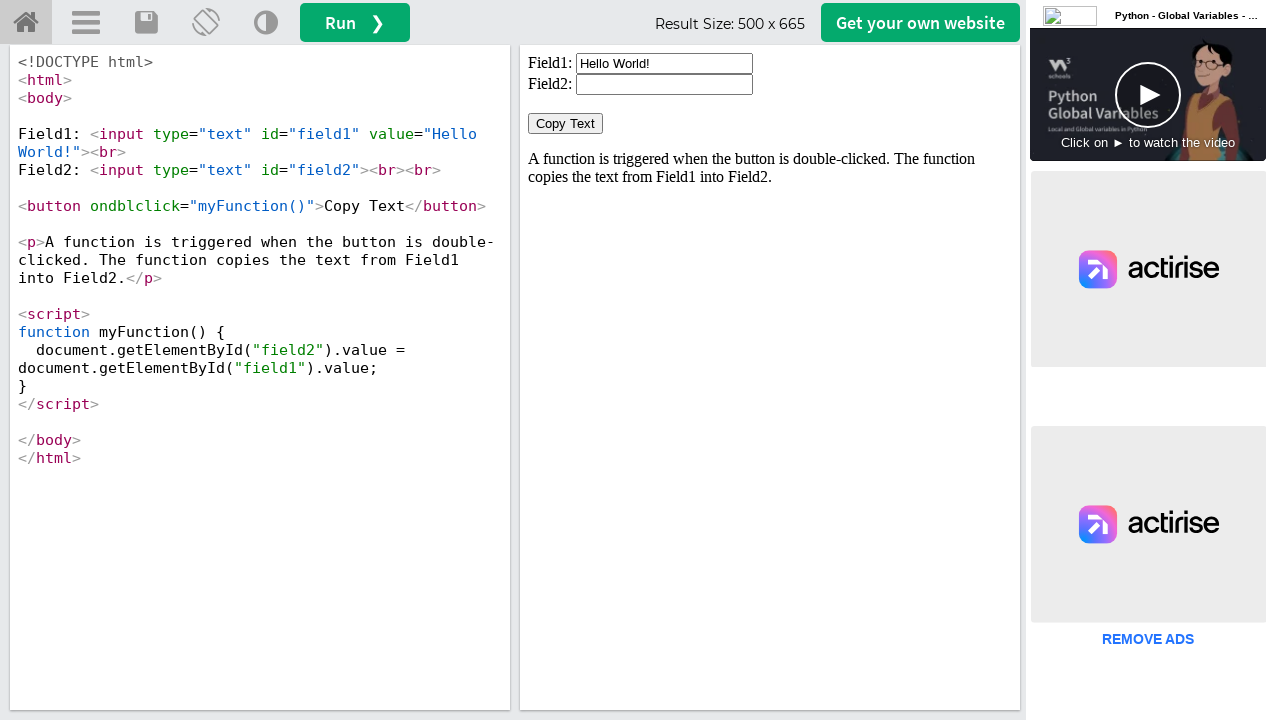

Cleared the input field (input#field1) on iframe#iframeResult >> internal:control=enter-frame >> input#field1
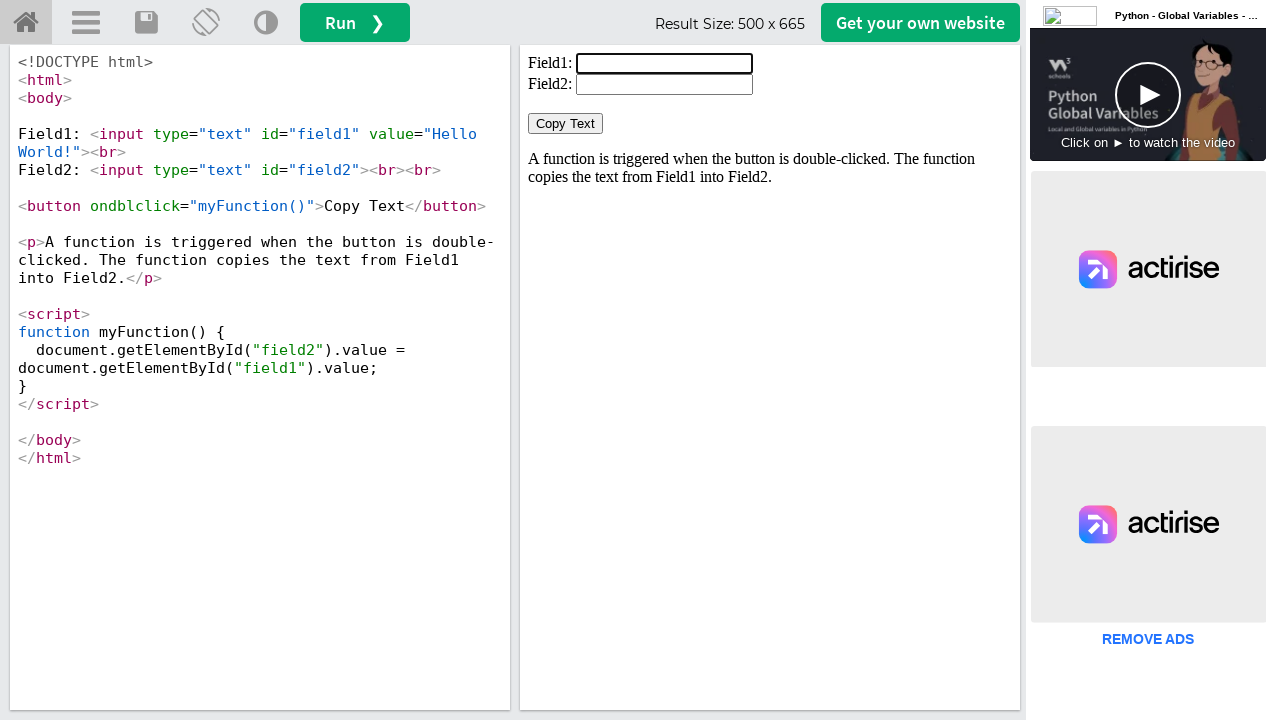

Filled input field with 'Welcome to selenium' on iframe#iframeResult >> internal:control=enter-frame >> input#field1
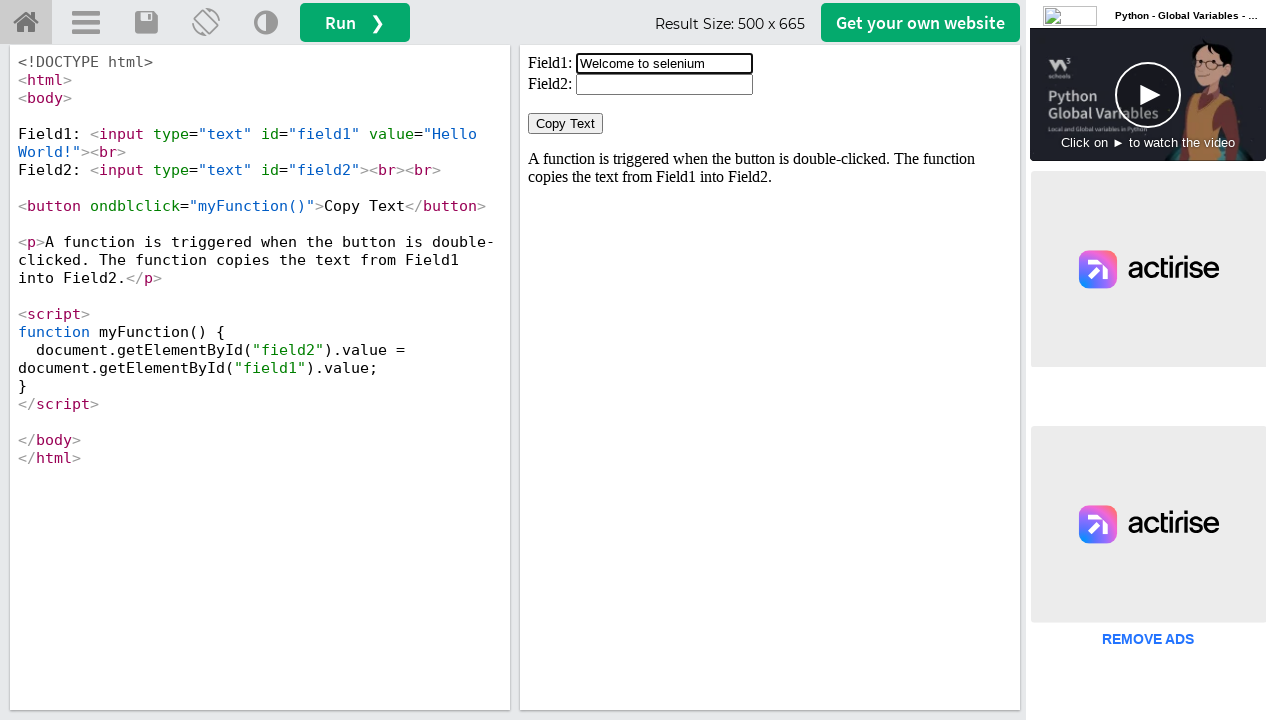

Double-clicked the 'Copy Text' button to copy text at (566, 124) on iframe#iframeResult >> internal:control=enter-frame >> button:has-text('Copy Tex
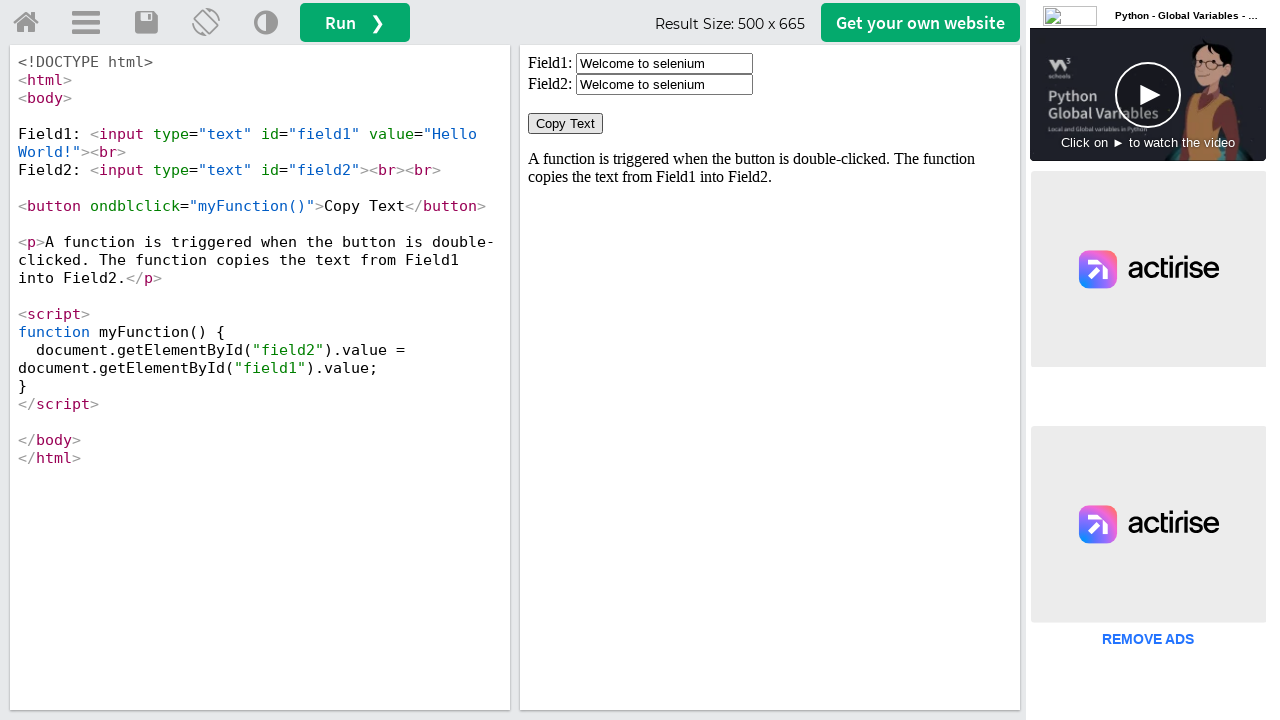

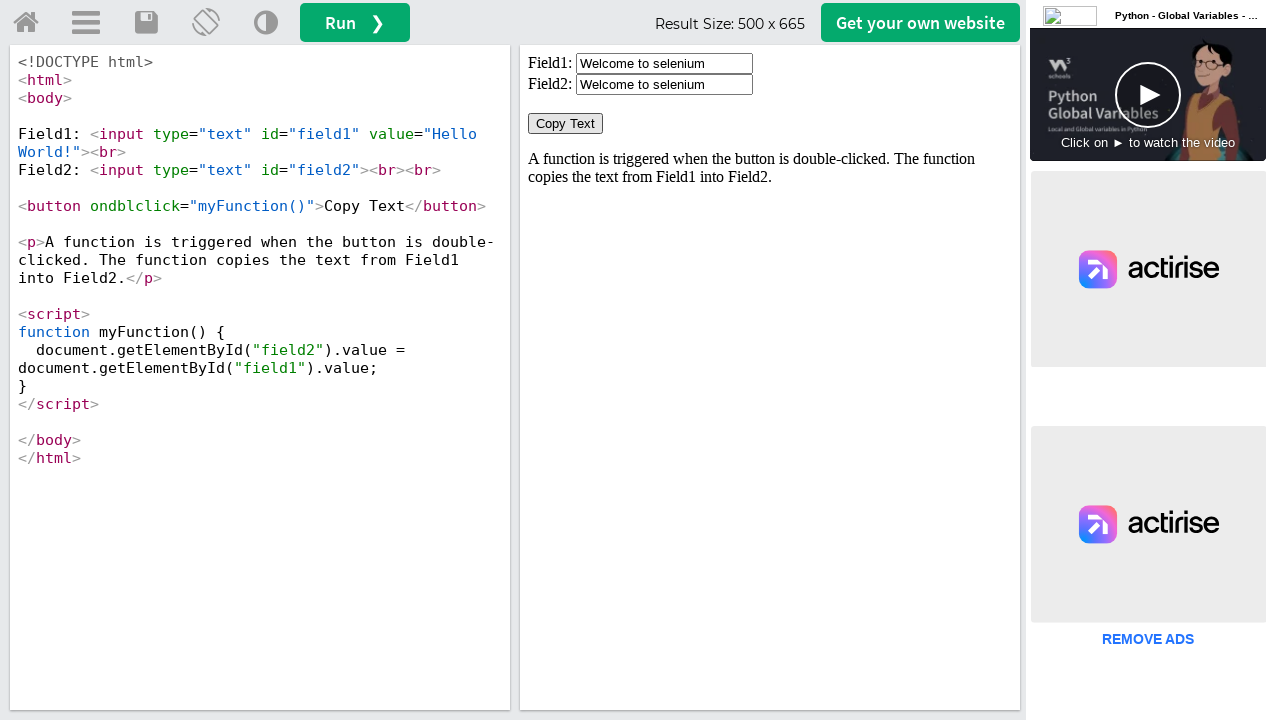